Tests that the counter displays the correct number of todo items as they are added

Starting URL: https://demo.playwright.dev/todomvc

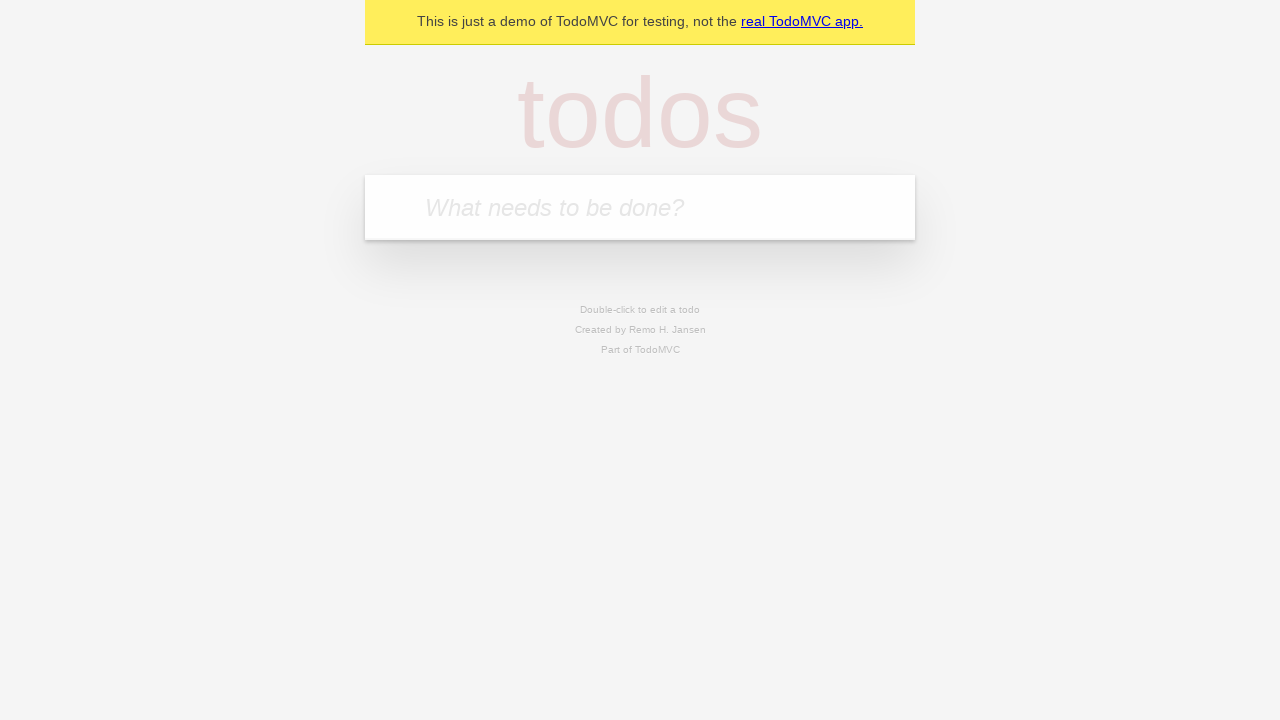

Filled todo input with 'buy some cheese' on internal:attr=[placeholder="What needs to be done?"i]
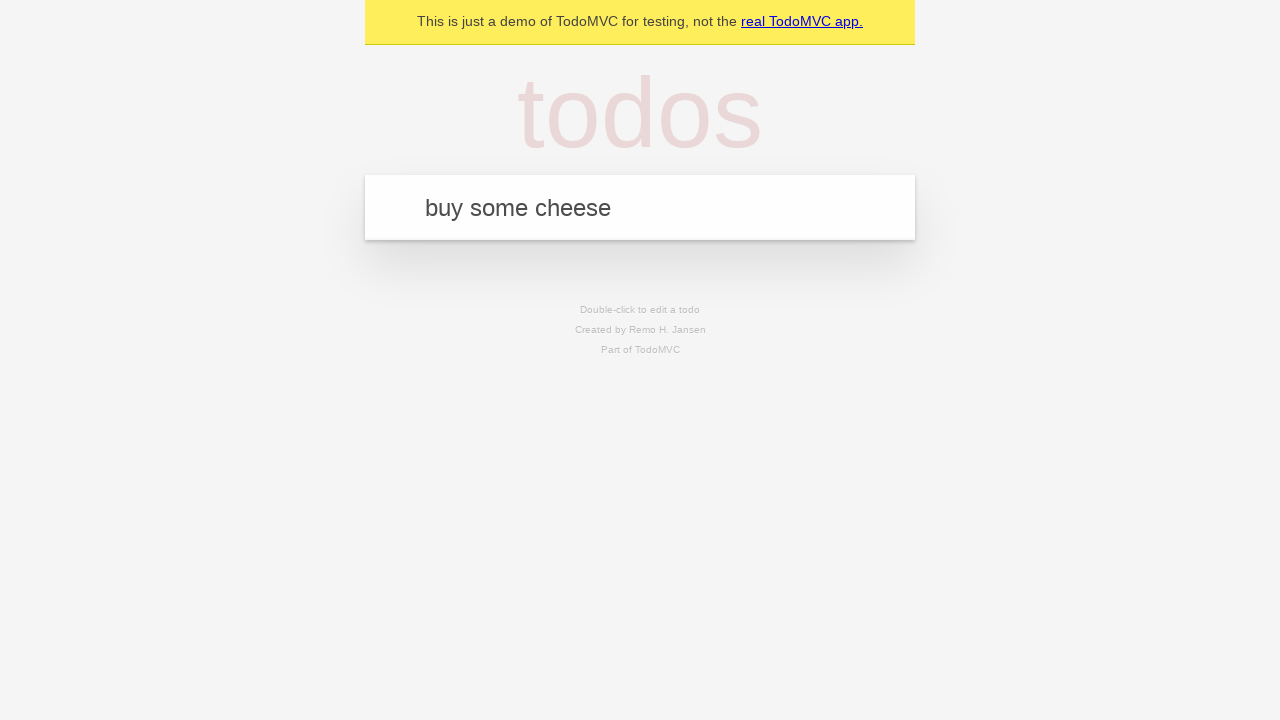

Pressed Enter to add first todo item on internal:attr=[placeholder="What needs to be done?"i]
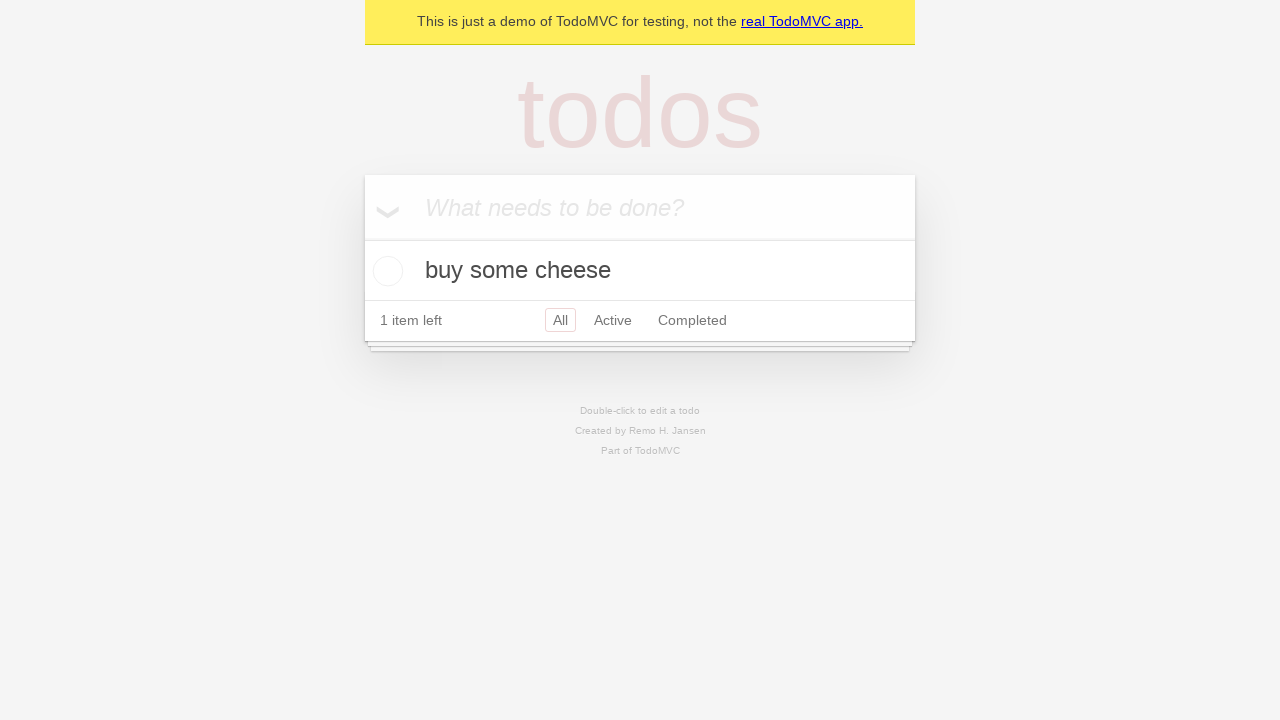

Verified todo counter is displayed after adding first item
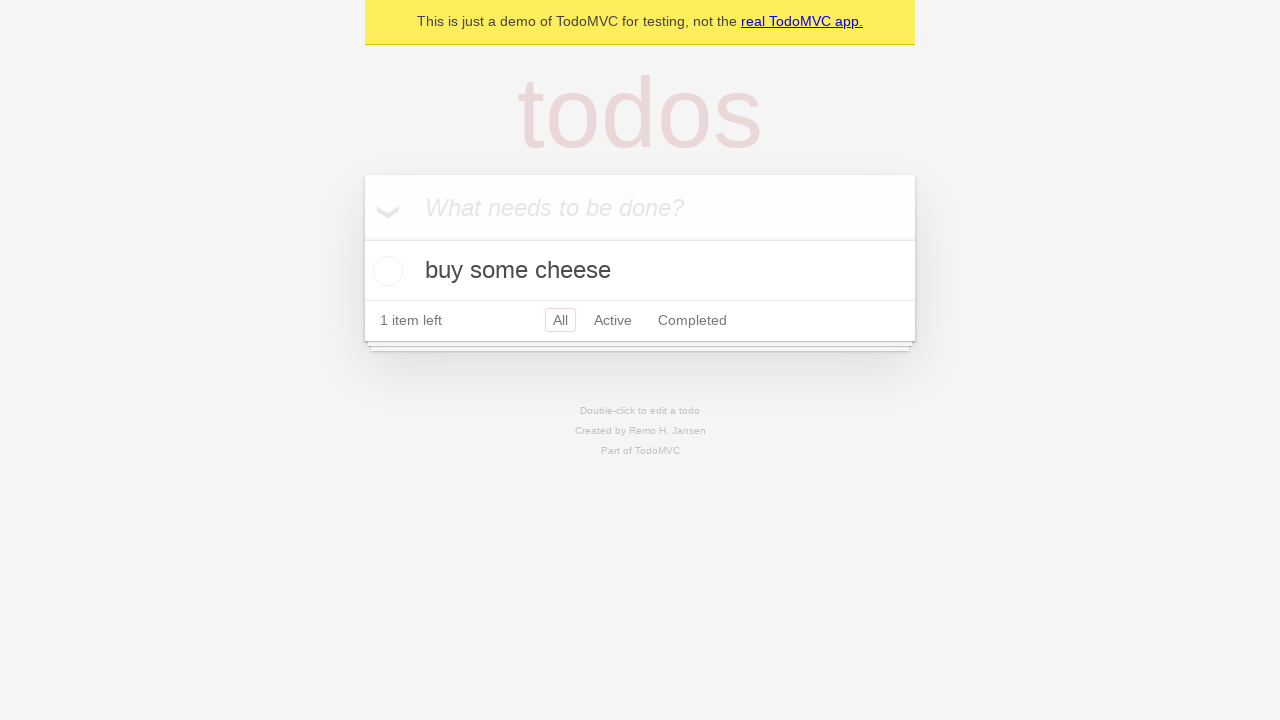

Filled todo input with 'feed the cat' on internal:attr=[placeholder="What needs to be done?"i]
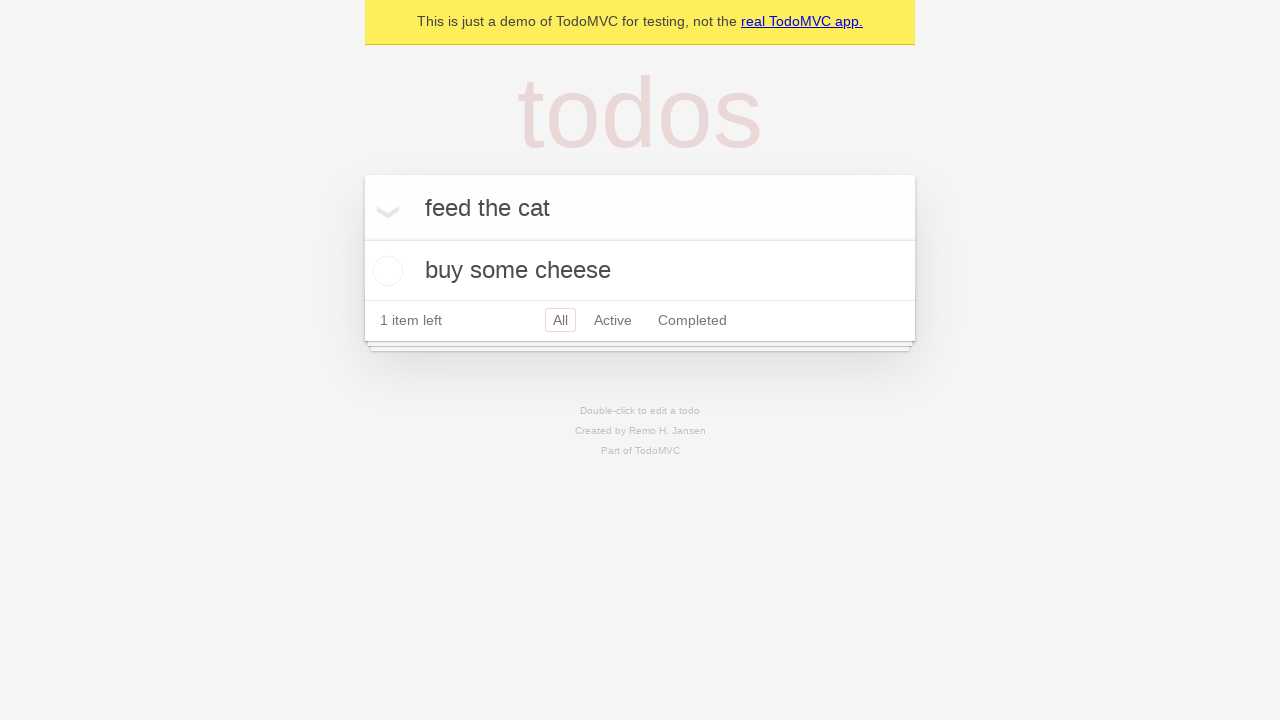

Pressed Enter to add second todo item on internal:attr=[placeholder="What needs to be done?"i]
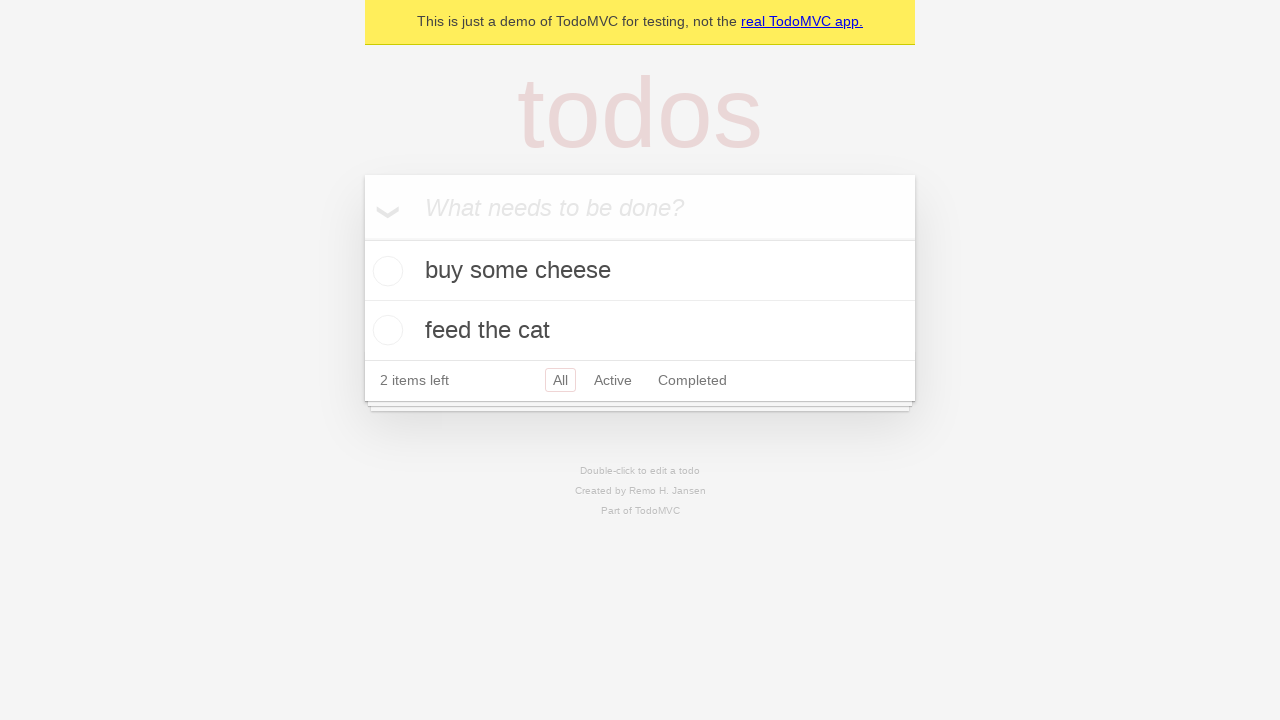

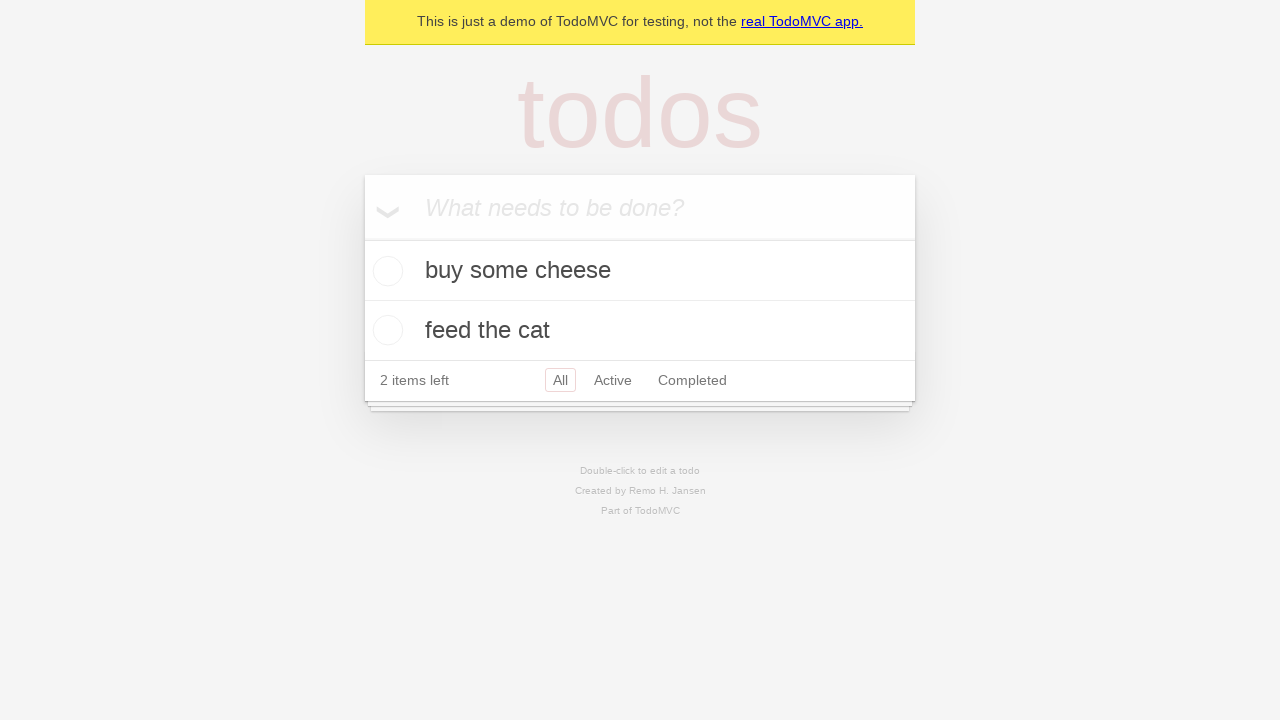